Tests E-Prime checker with words separated by newline

Starting URL: https://www.exploratorytestingacademy.com/app/

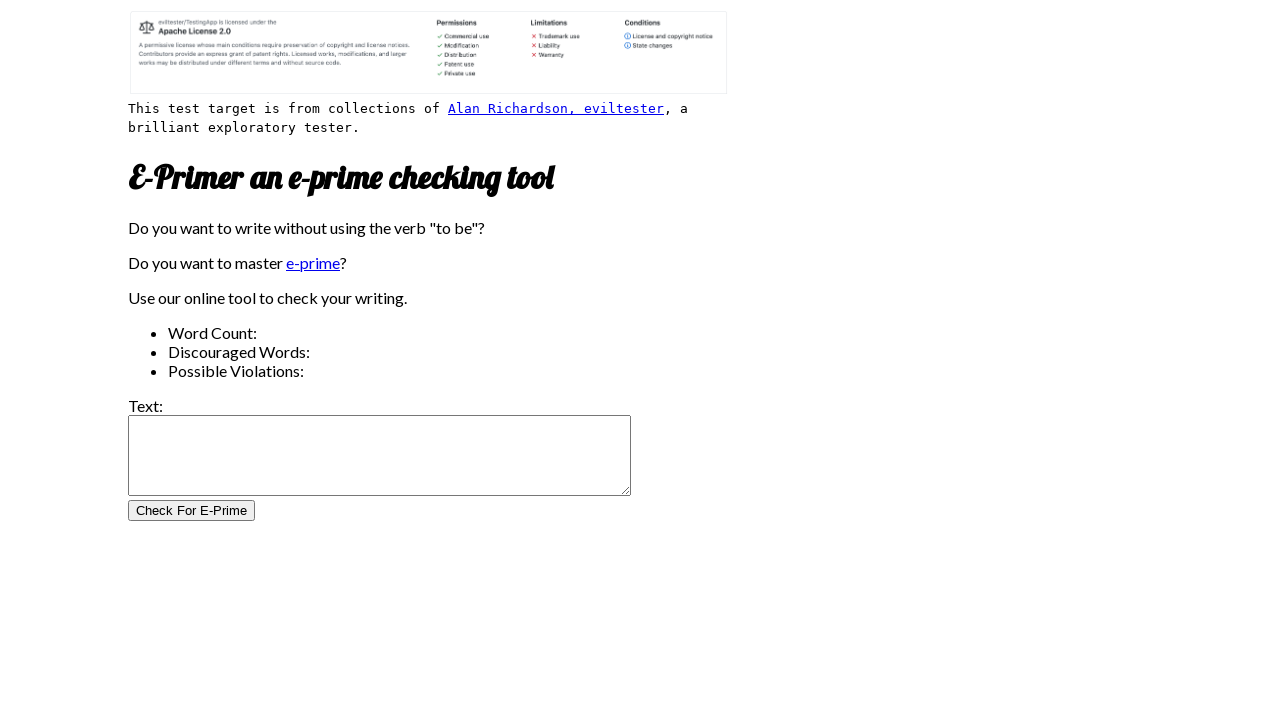

Filled input field with newline-separated words: 'first' and 'second' on #inputtext
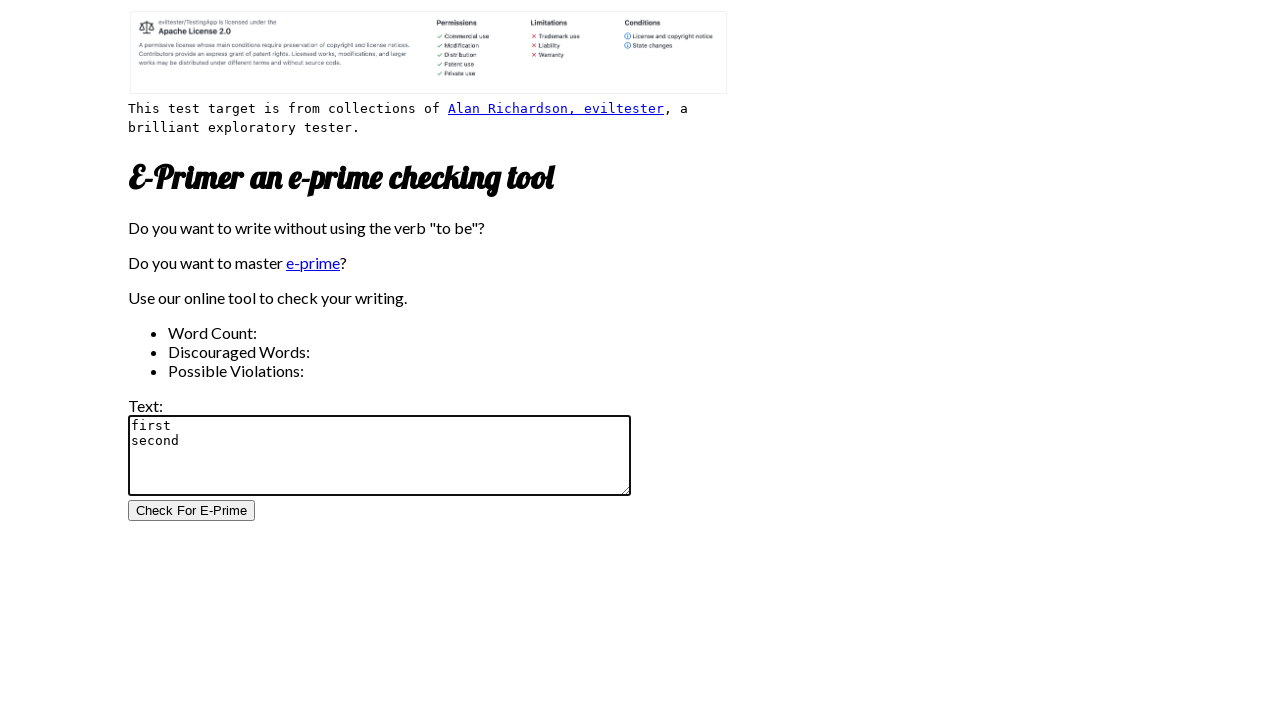

Clicked the E-Prime checker button at (192, 511) on #CheckForEPrimeButton
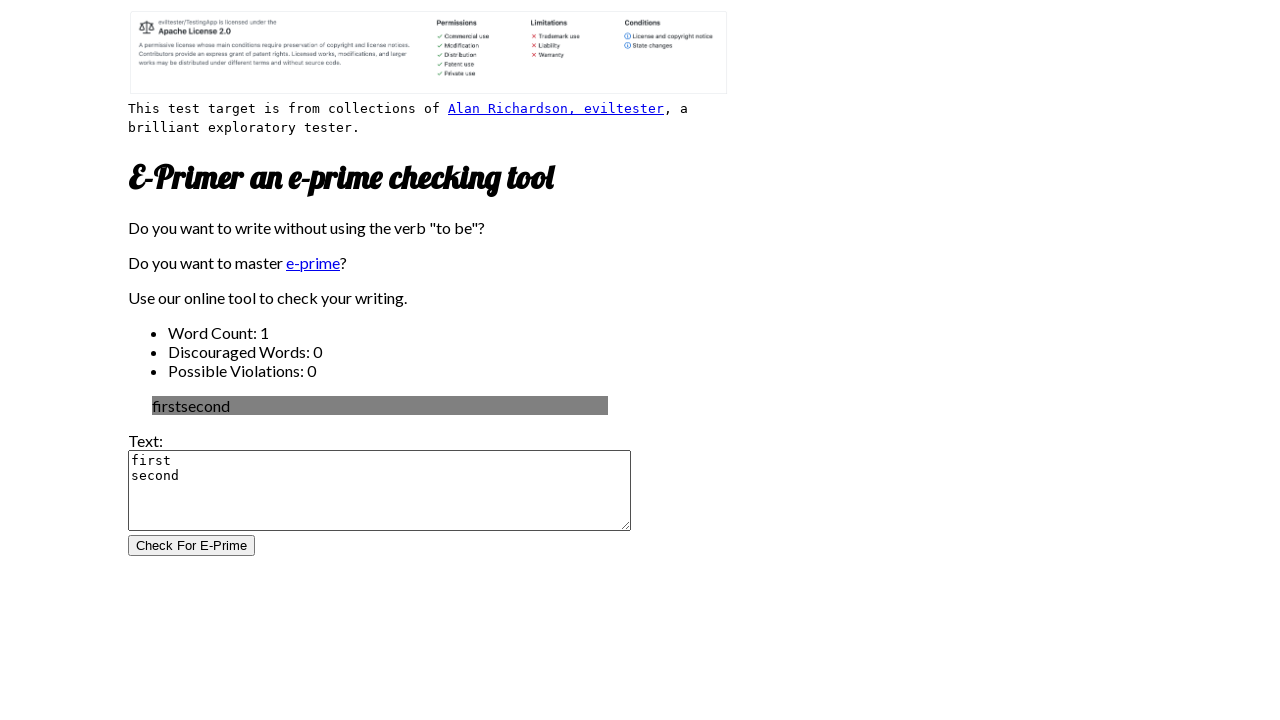

E-Prime checker results loaded
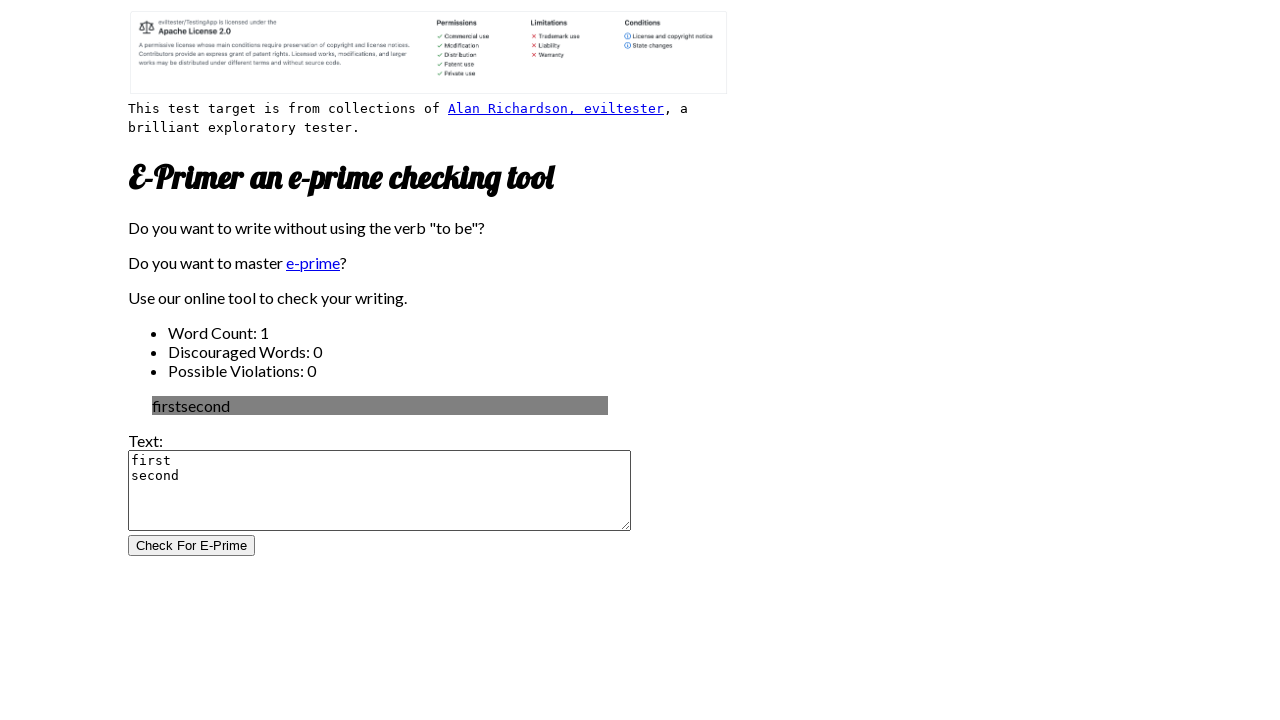

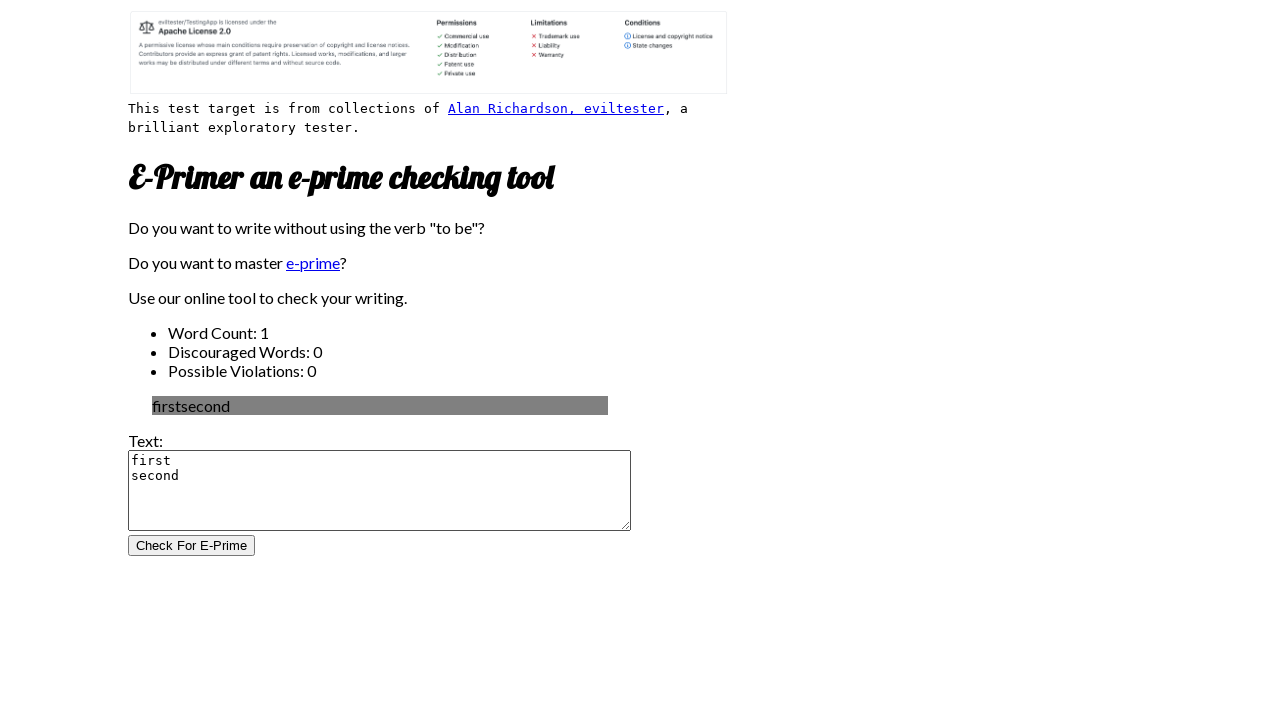